Tests iframe navigation by switching to an iframe and clicking on a nature/bear emoji category link

Starting URL: https://www.jqueryscript.net/demo/Easy-iFrame-based-Twitter-Emoji-Picker-Plugin-jQuery-Emoojis/

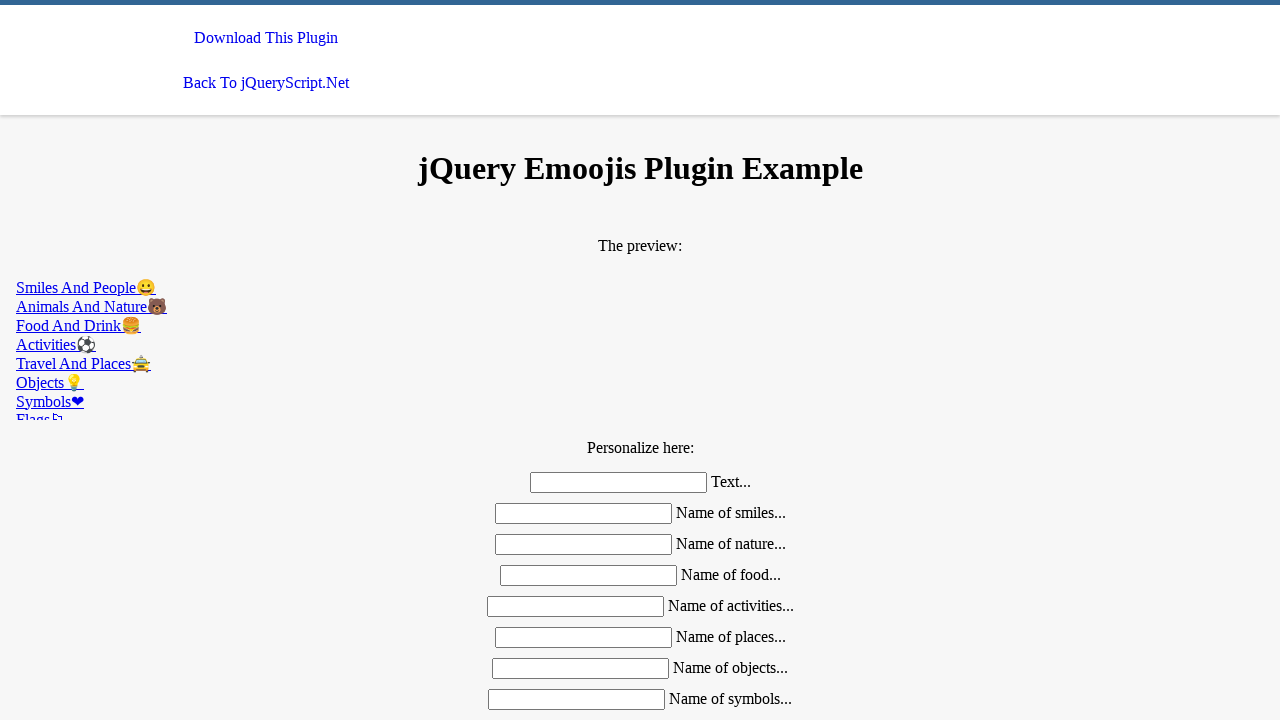

Located and switched to the second iframe
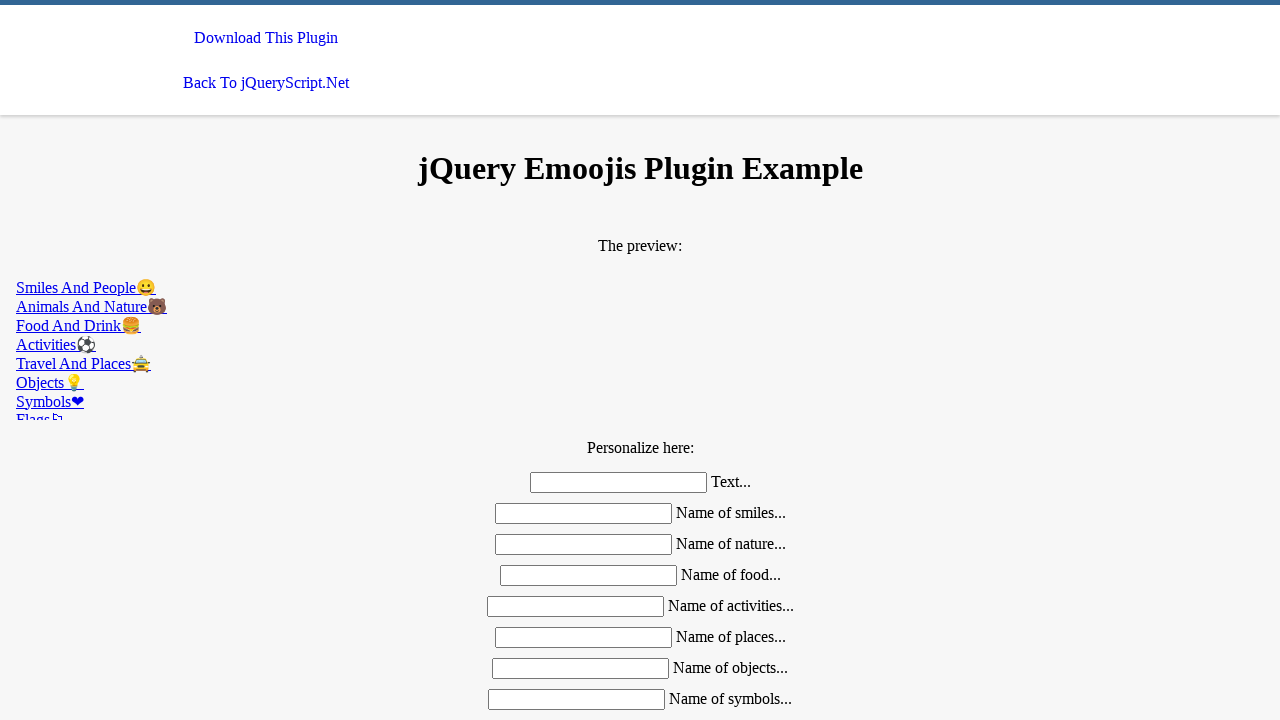

Clicked on nature/bear emoji category link in iframe at (640, 306) on iframe >> nth=1 >> internal:control=enter-frame >> a[href='#nature']
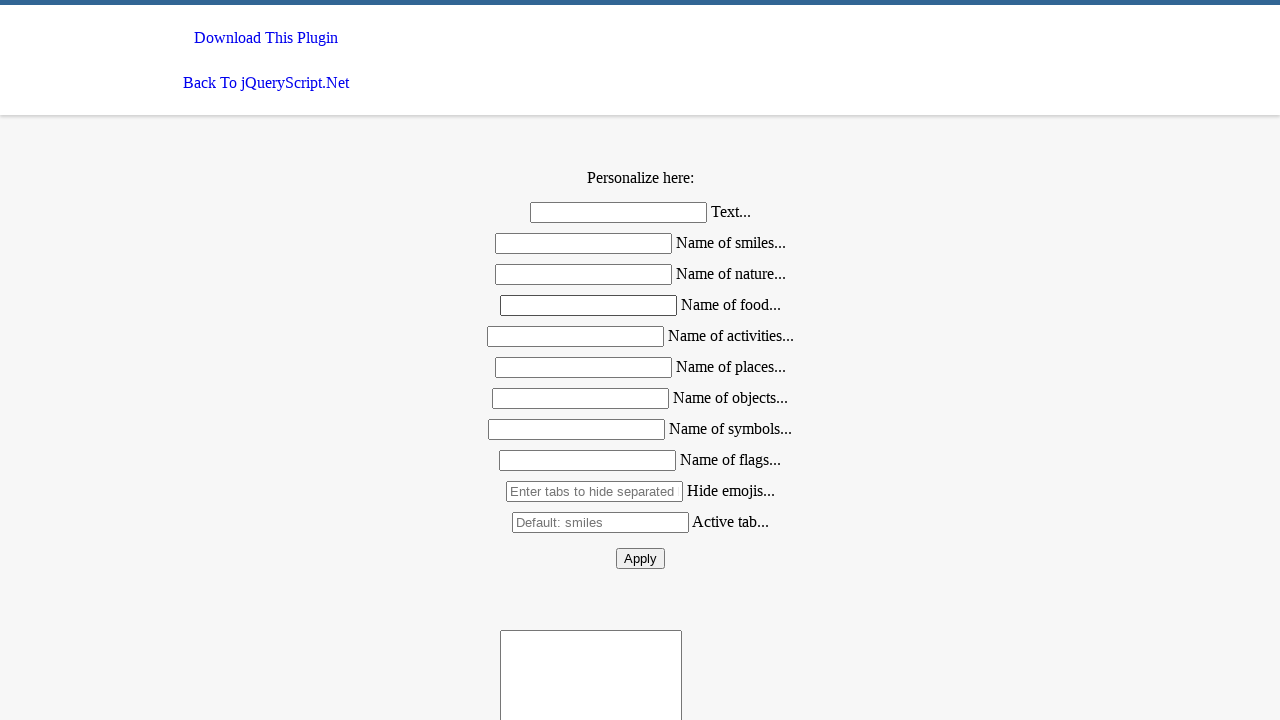

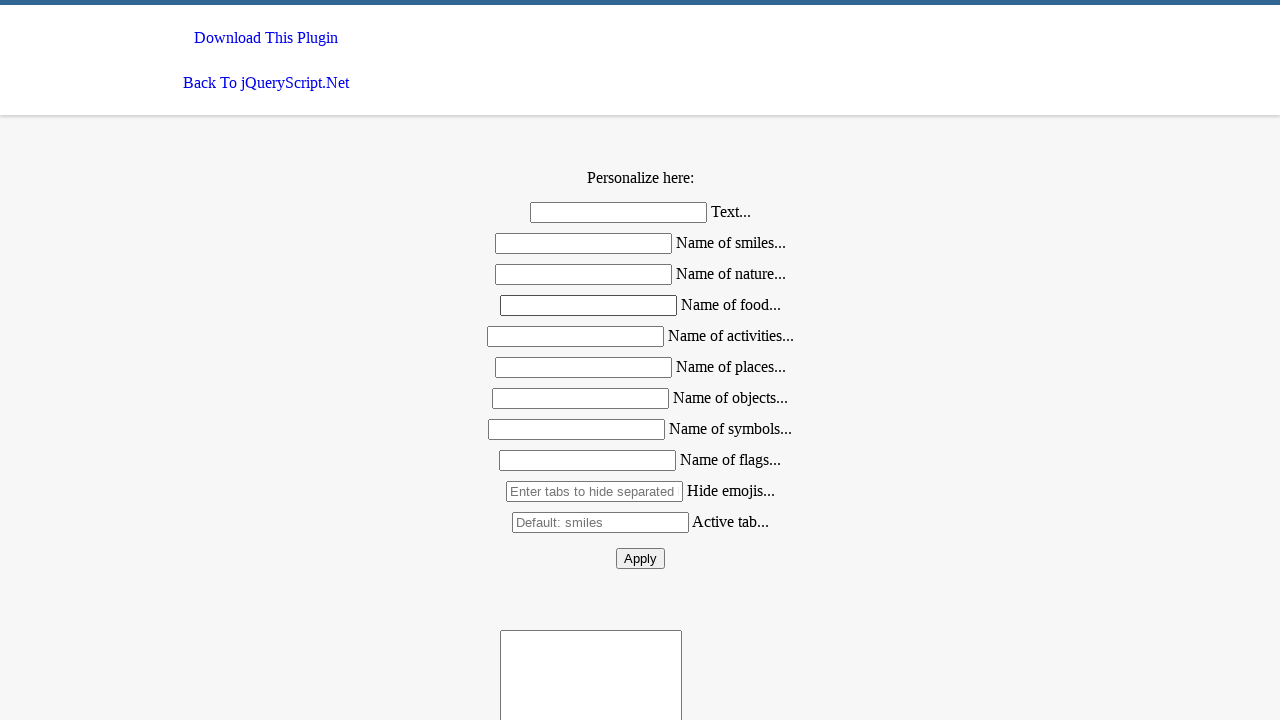